Tests the e-commerce cart functionality by clicking on a Samsung Galaxy S6 product (opening in new tab via Ctrl+click), adding it to the cart, accepting the confirmation alert, then navigating to the cart page to verify the item was added correctly.

Starting URL: https://www.demoblaze.com/index.html

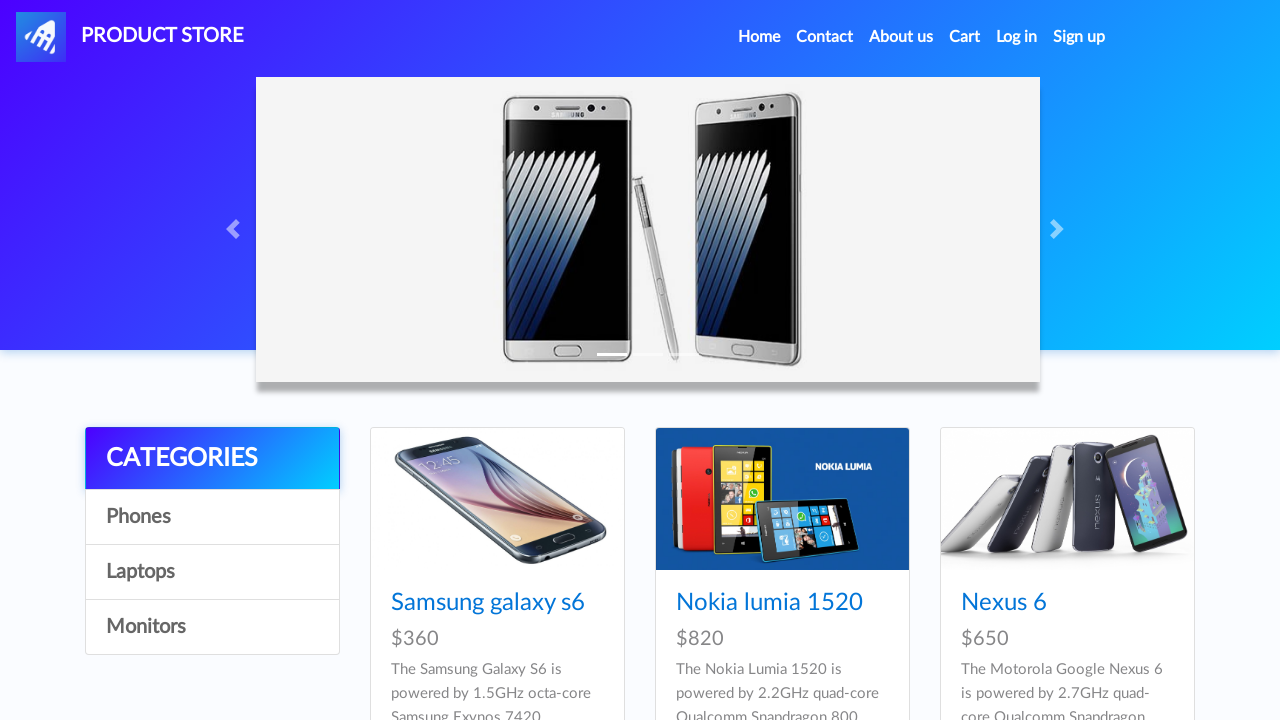

Waited for Samsung Galaxy S6 product to be visible on page
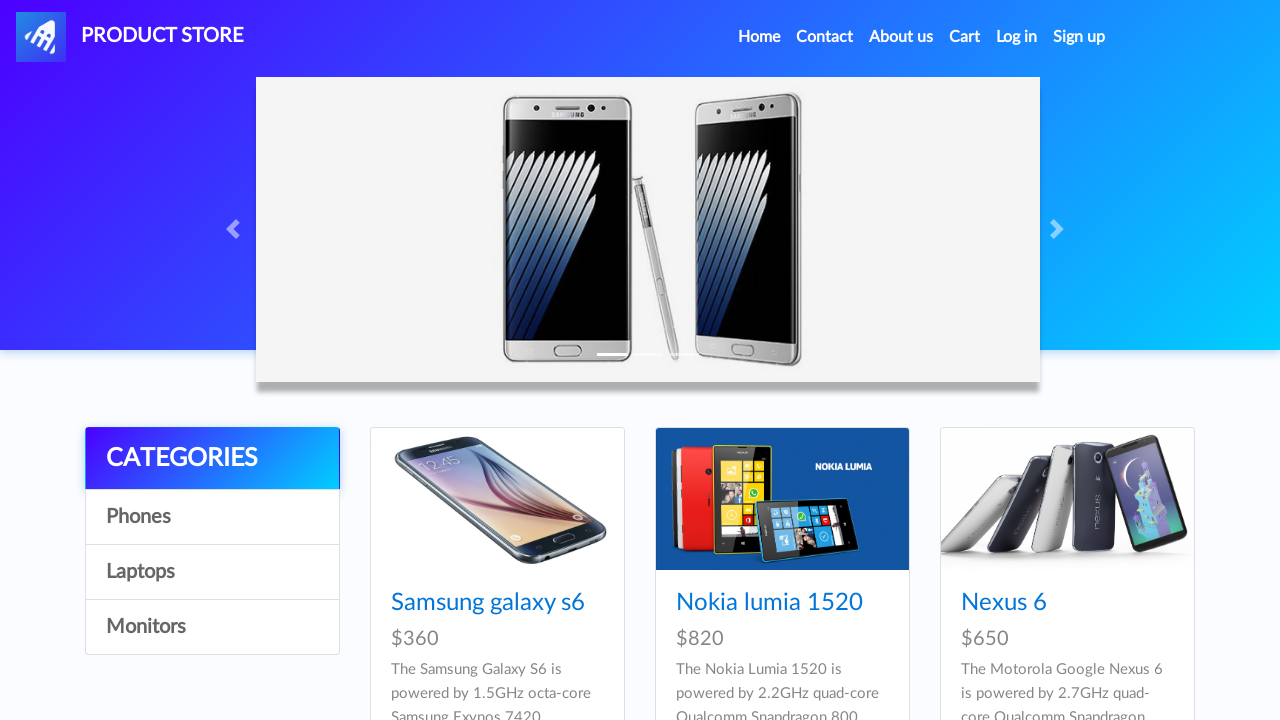

Ctrl+clicked Samsung Galaxy S6 to open in new tab at (488, 603) on text=Samsung galaxy s6
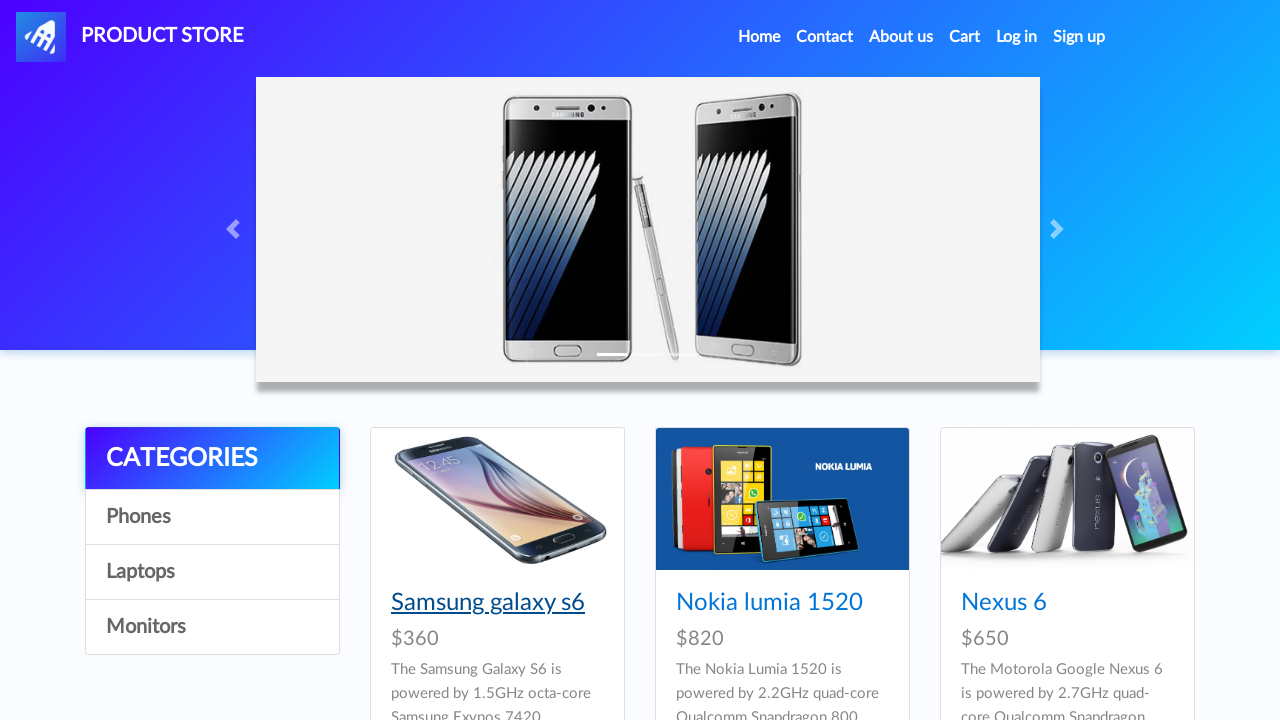

New product tab loaded and switched to new tab
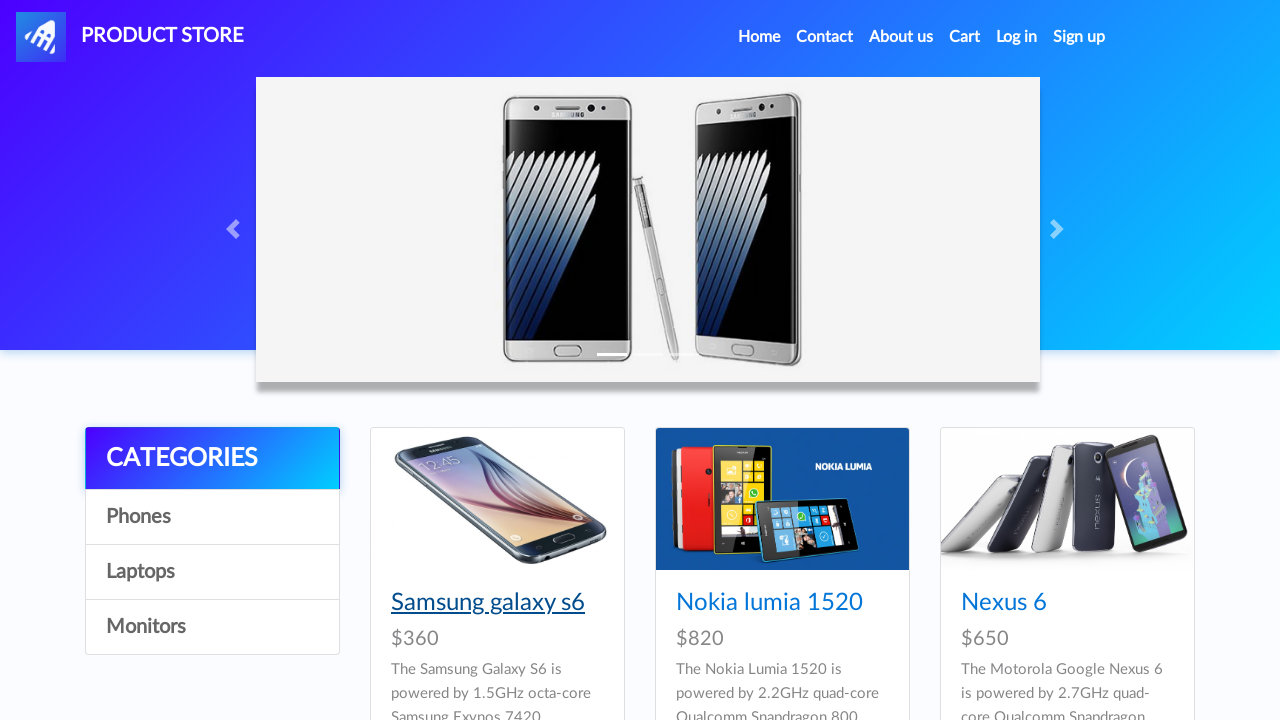

Waited for 'Add to cart' button to appear on product page
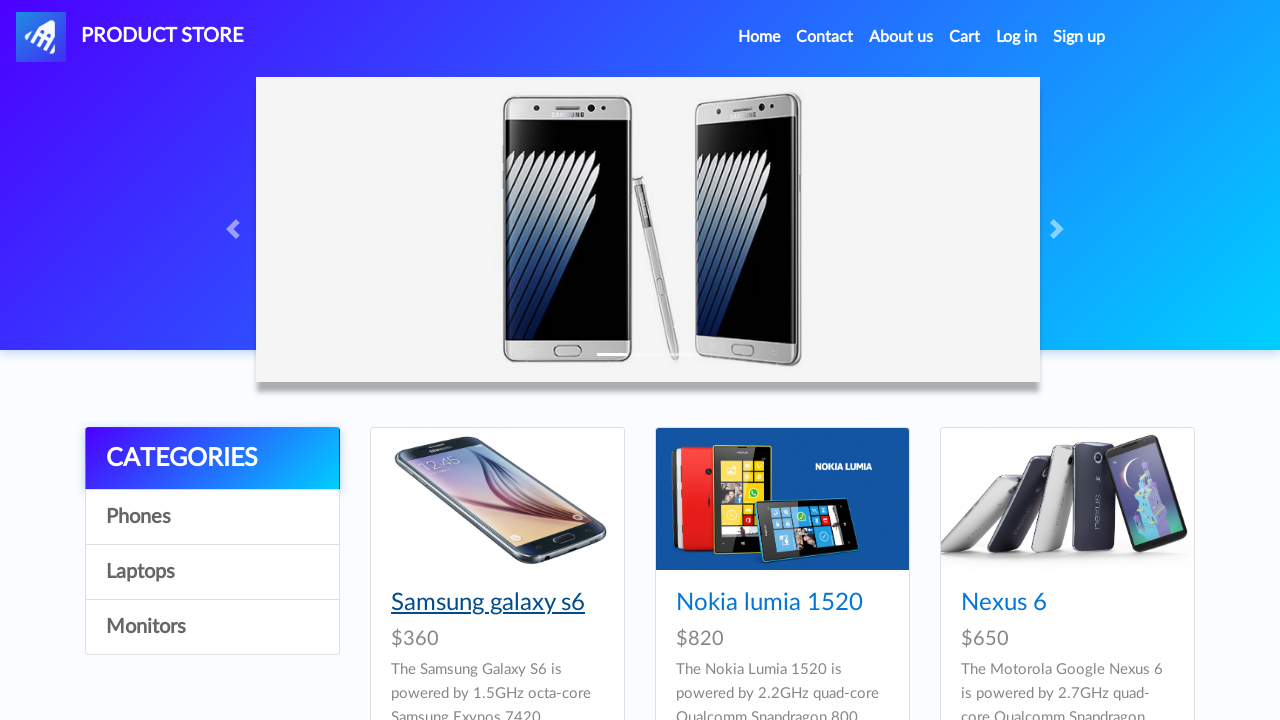

Clicked 'Add to cart' button for Samsung Galaxy S6 at (610, 440) on text=Add to cart
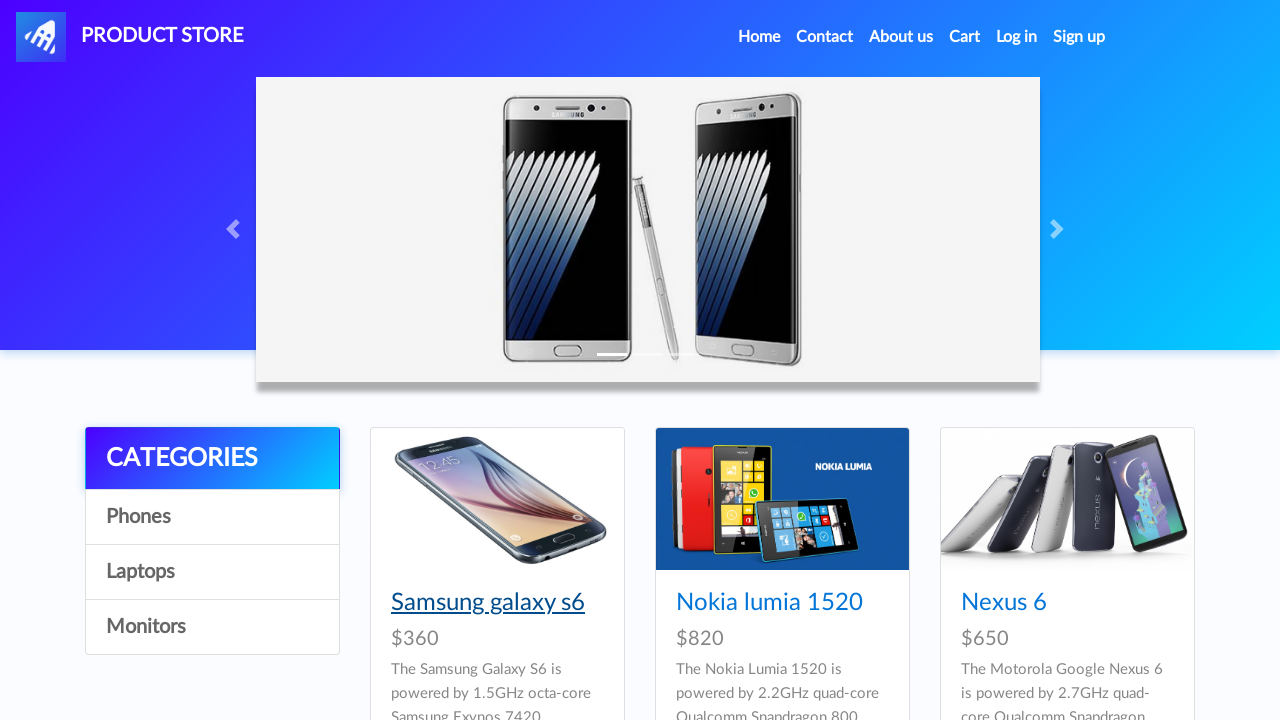

Set up dialog handler to accept confirmation alert
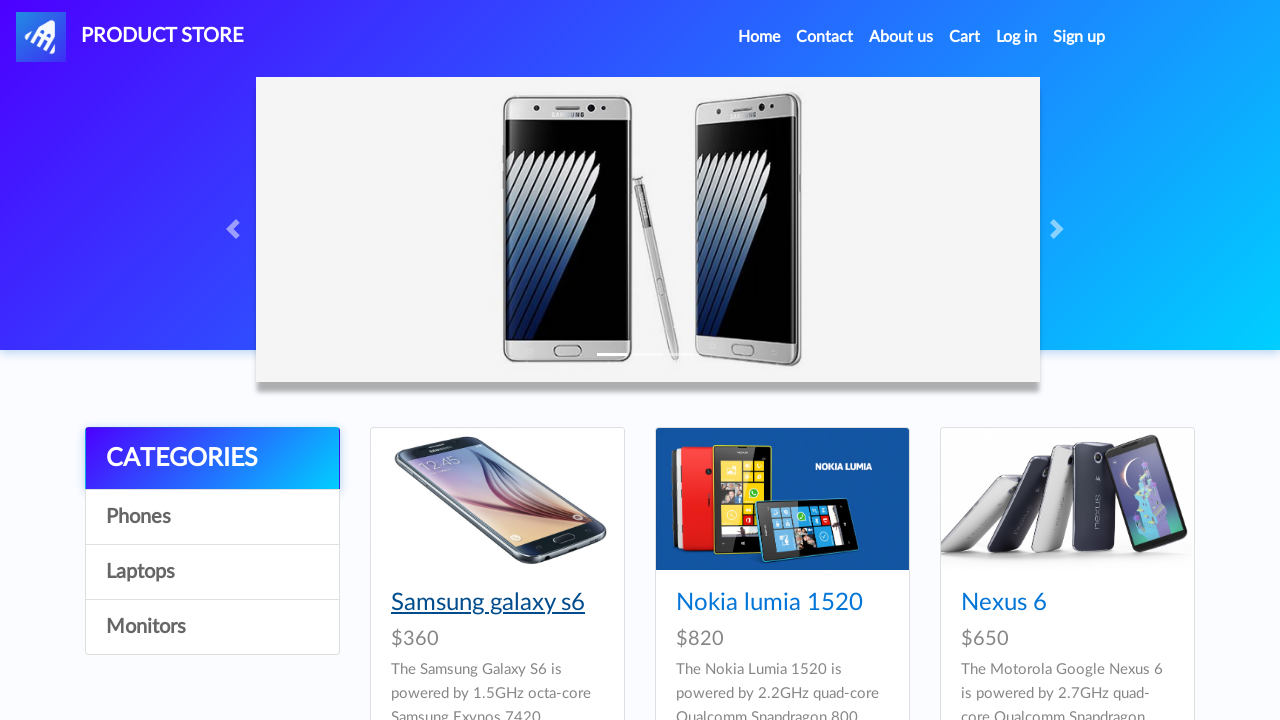

Waited for alert dialog to appear and be handled
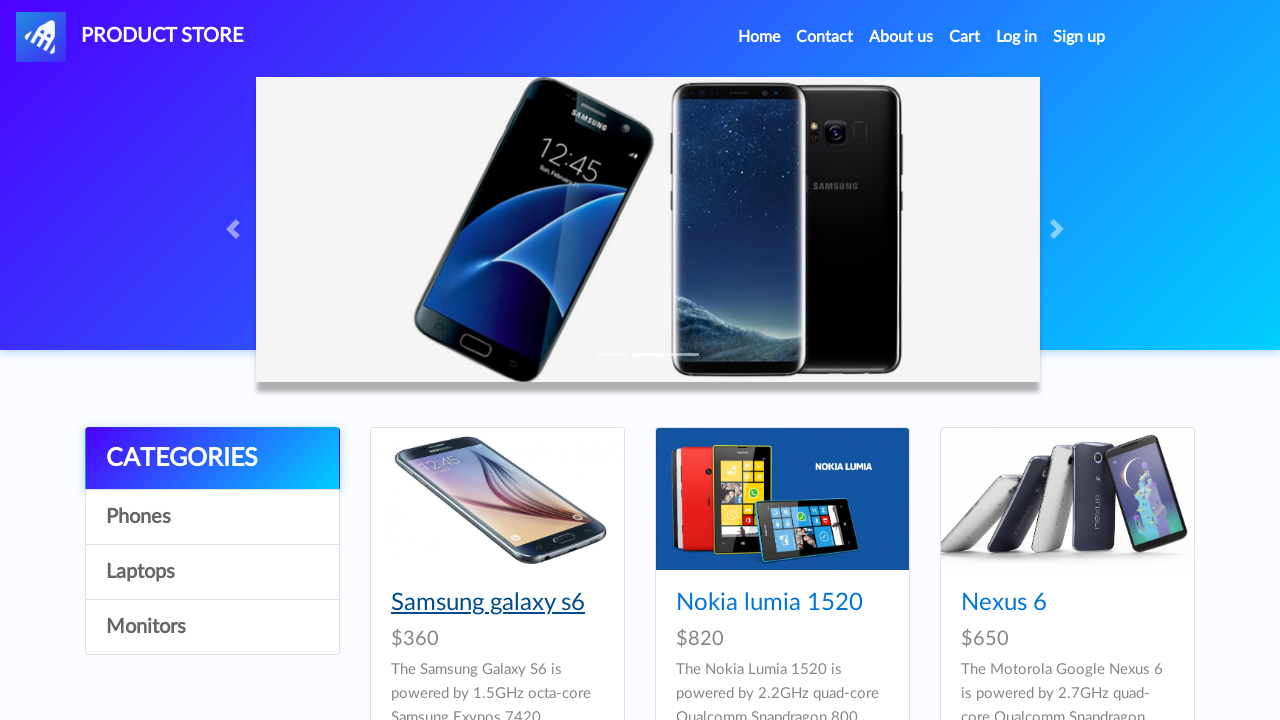

Closed the product tab
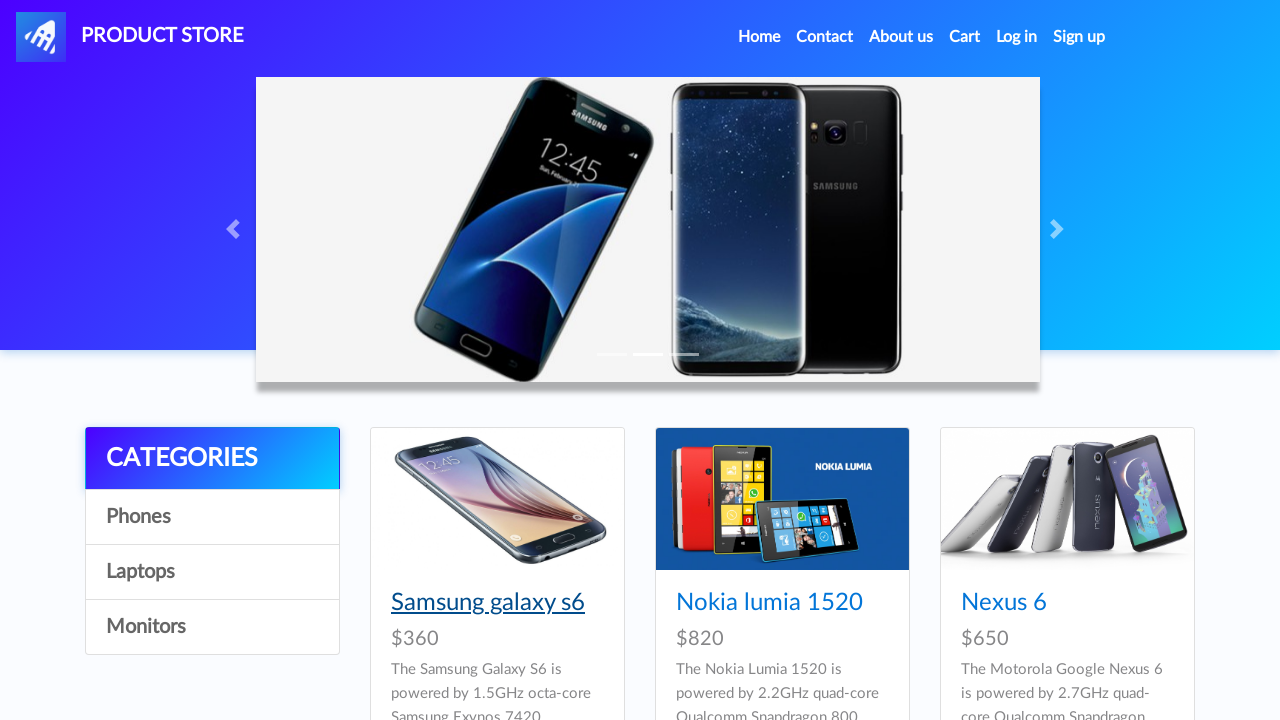

Clicked on Cart link to navigate to cart page at (965, 37) on text=Cart
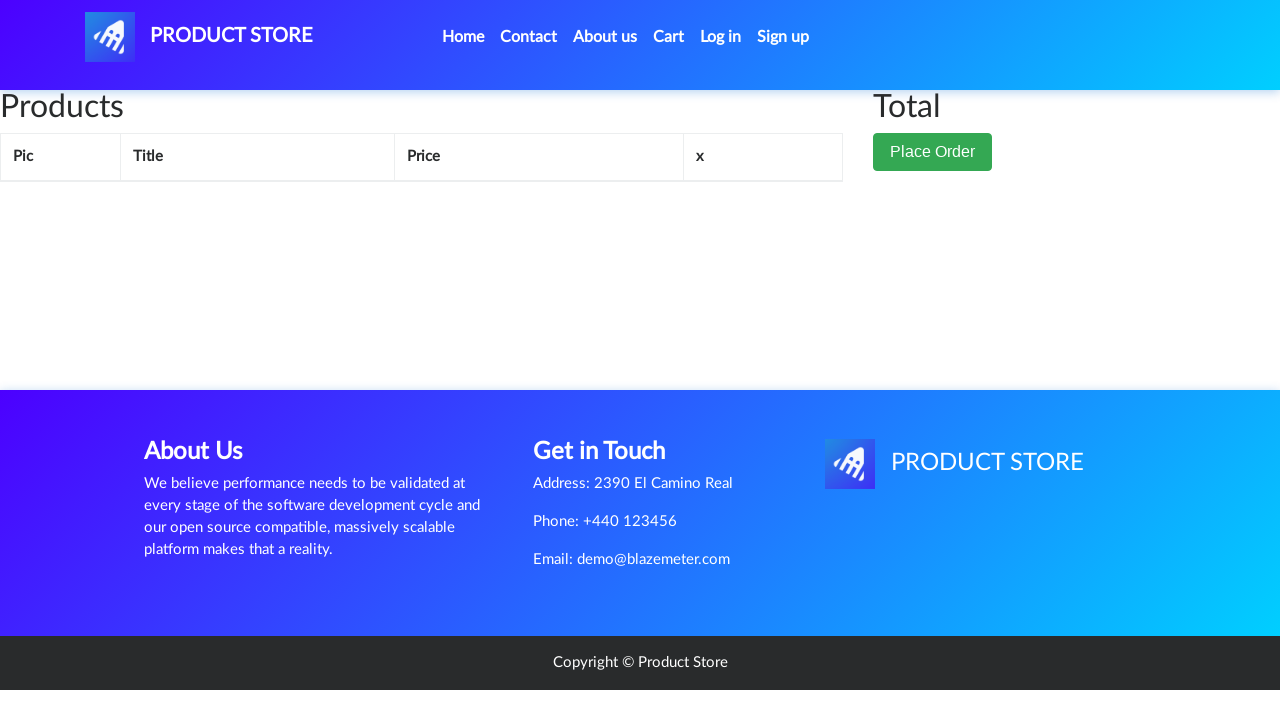

Waited for cart item to appear in cart table
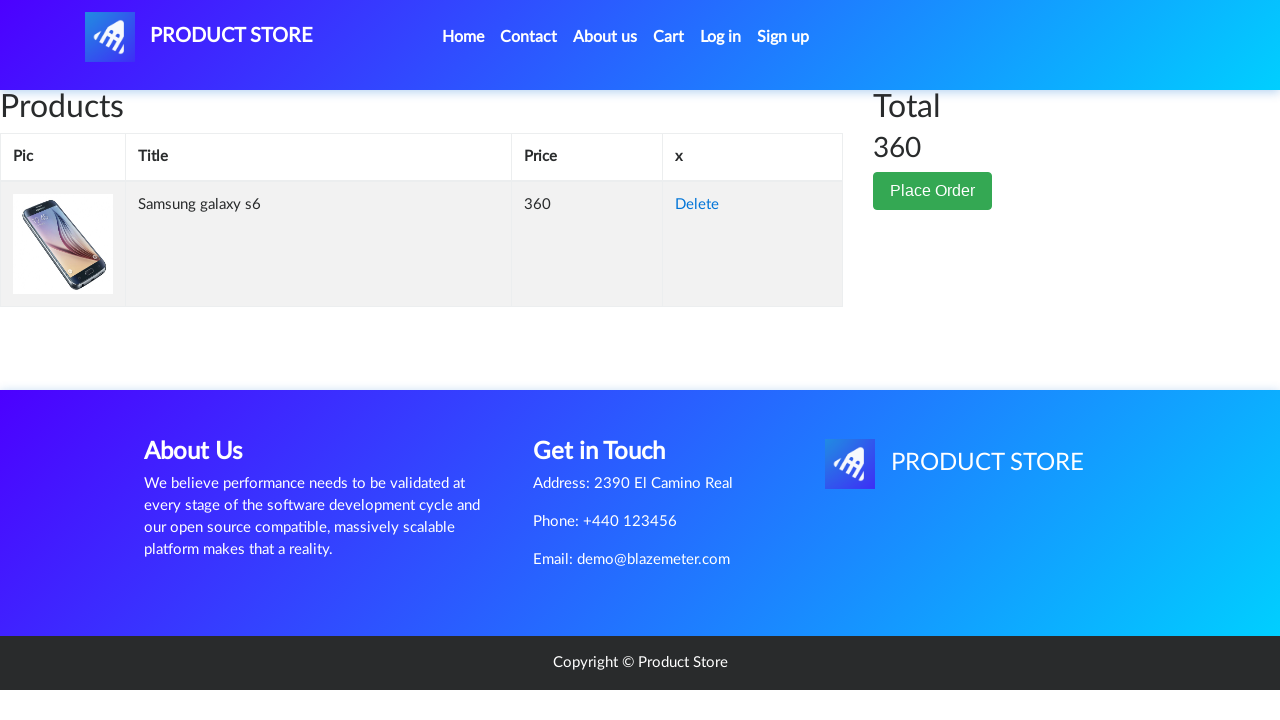

Retrieved cart item text content
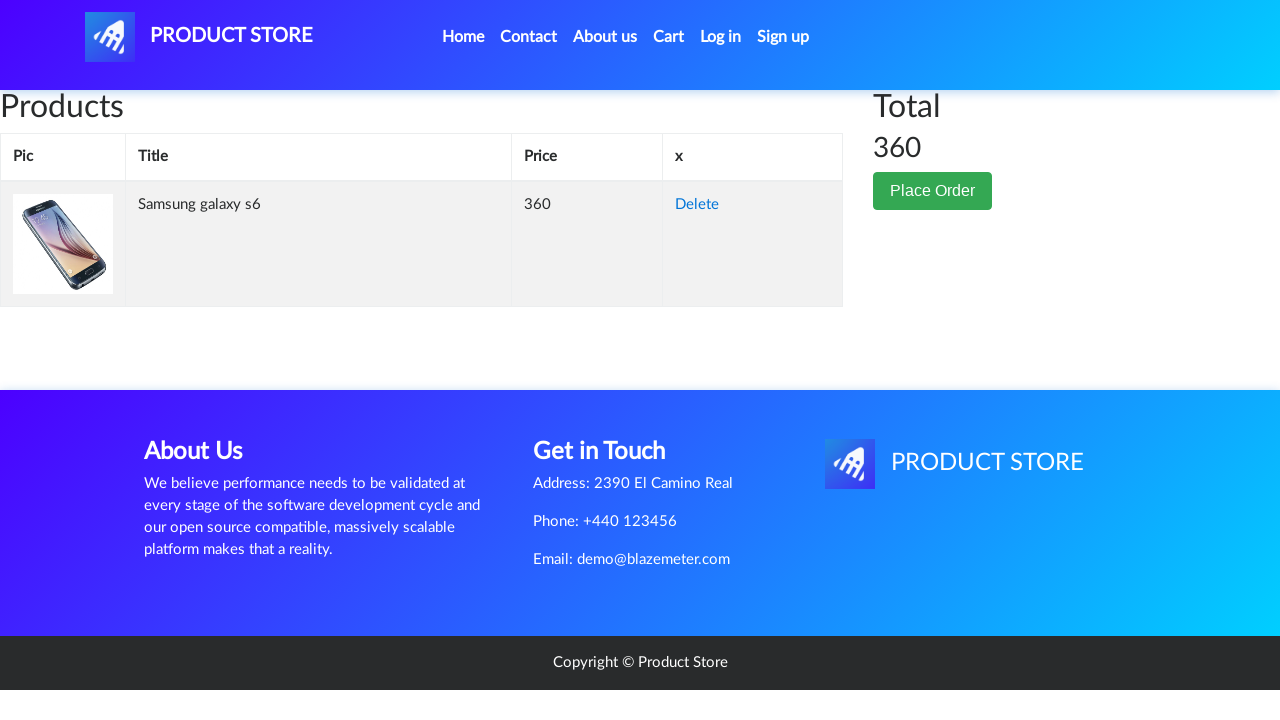

Verified that cart contains Samsung galaxy s6 product
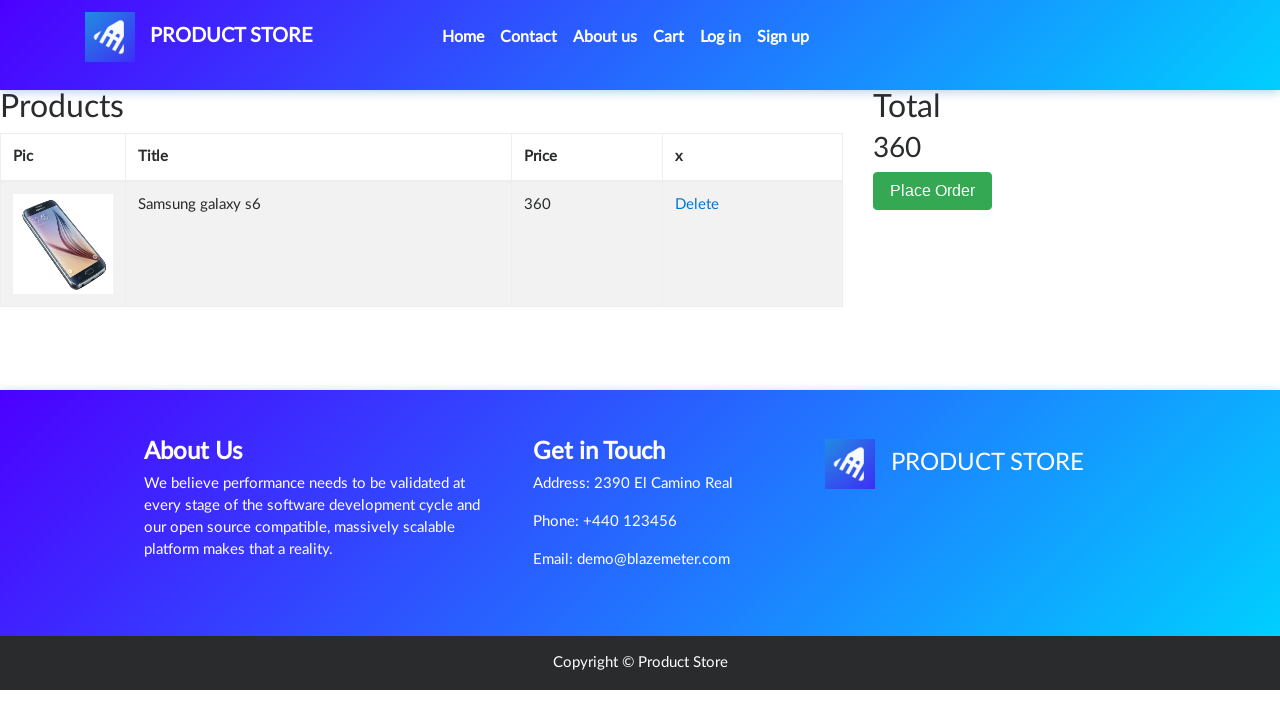

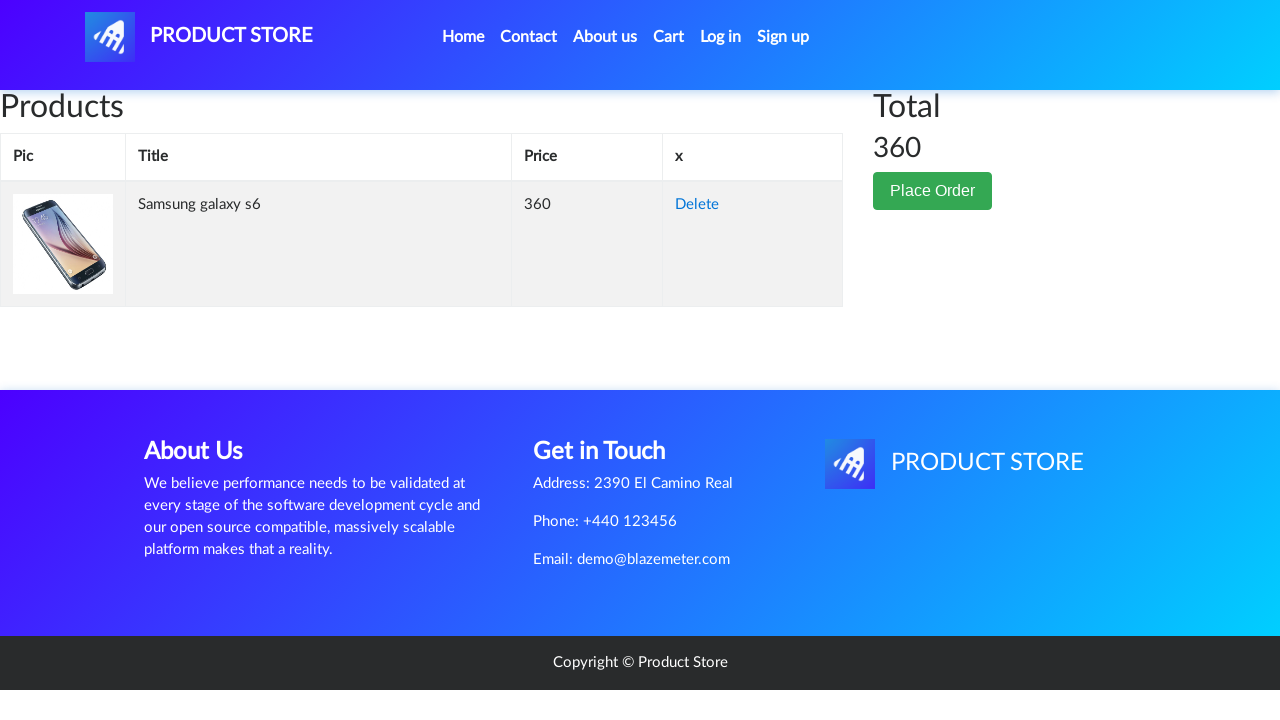